Tests sending a keyboard key (SPACE) to a specific element and verifies the page displays the correct key press result

Starting URL: http://the-internet.herokuapp.com/key_presses

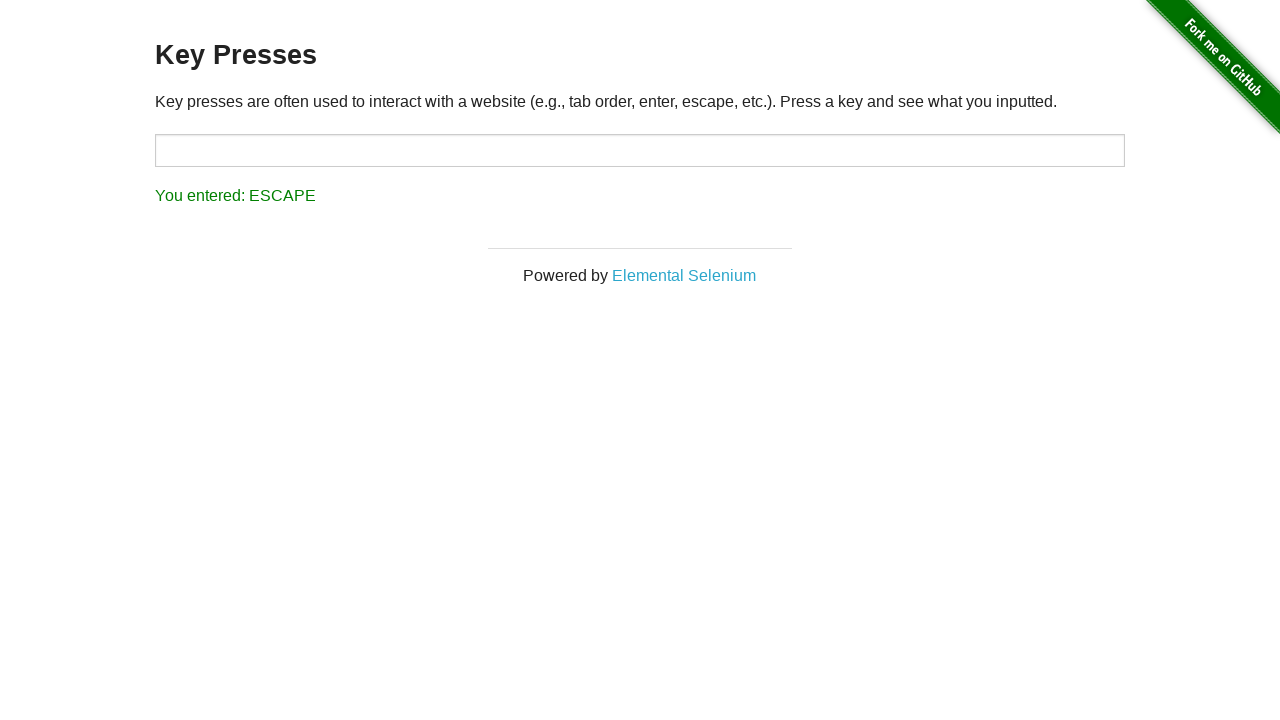

Pressed SPACE key on target input element on #target
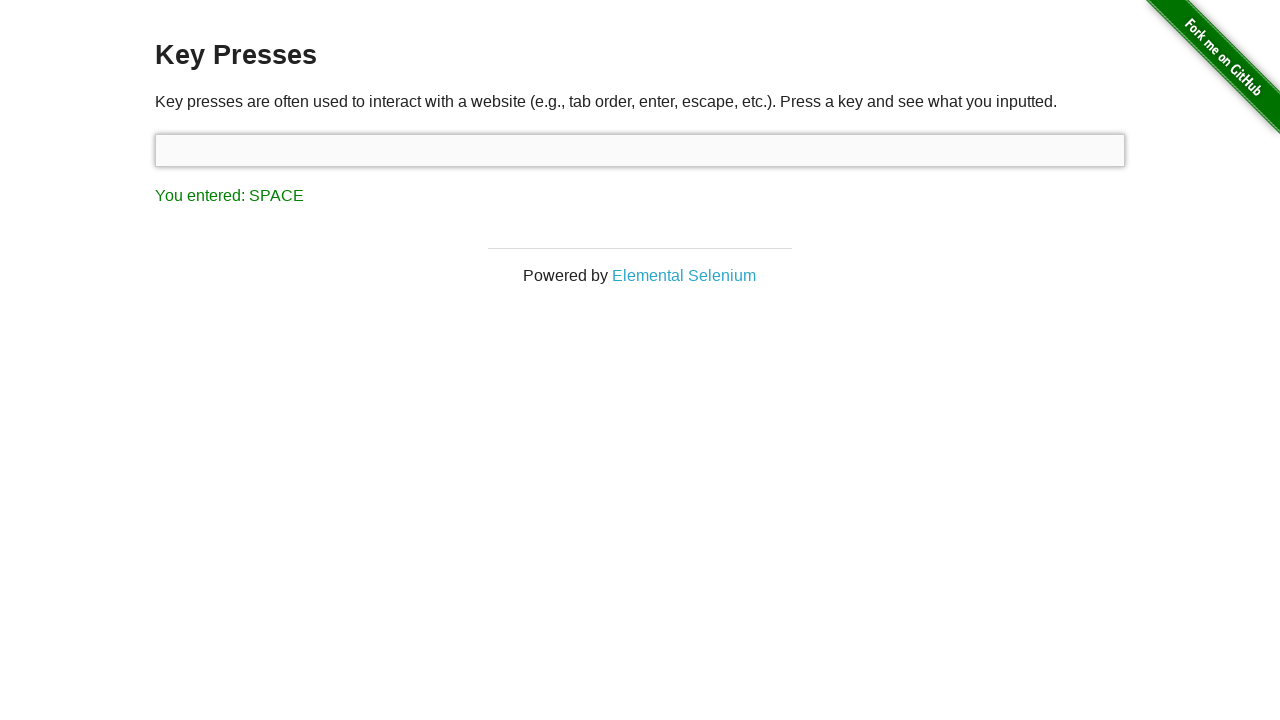

Result element loaded
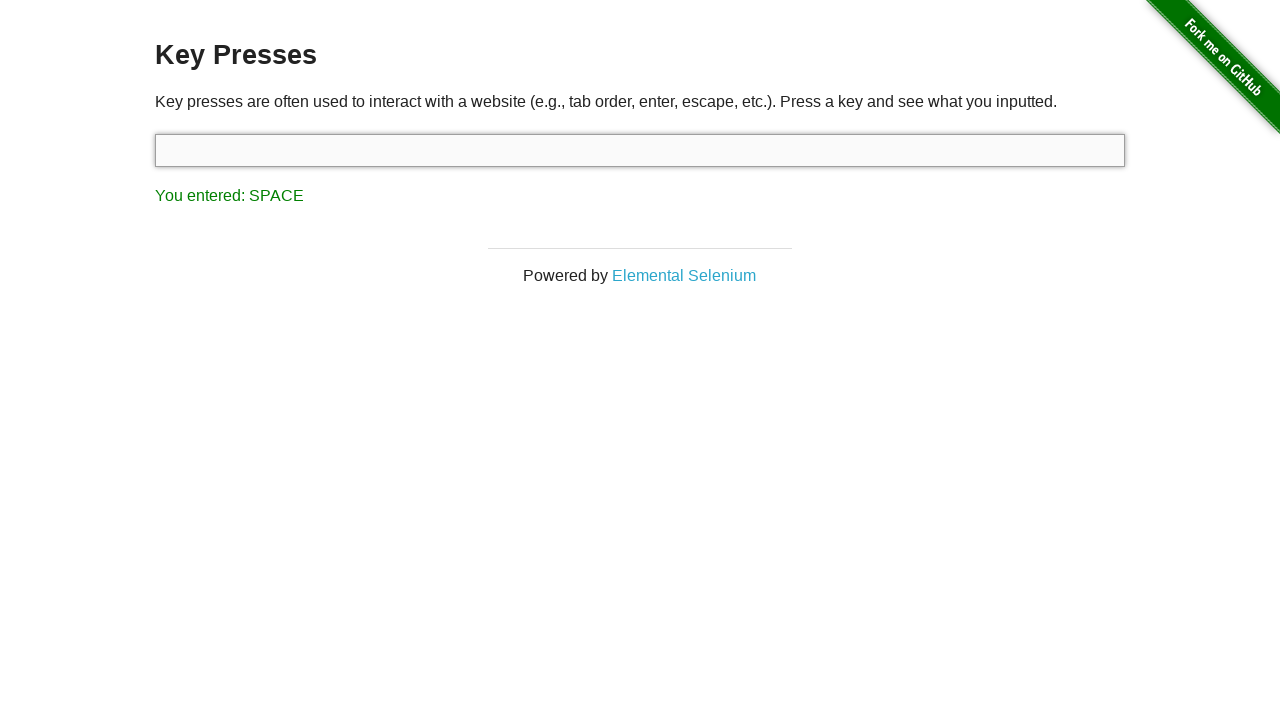

Retrieved result text content
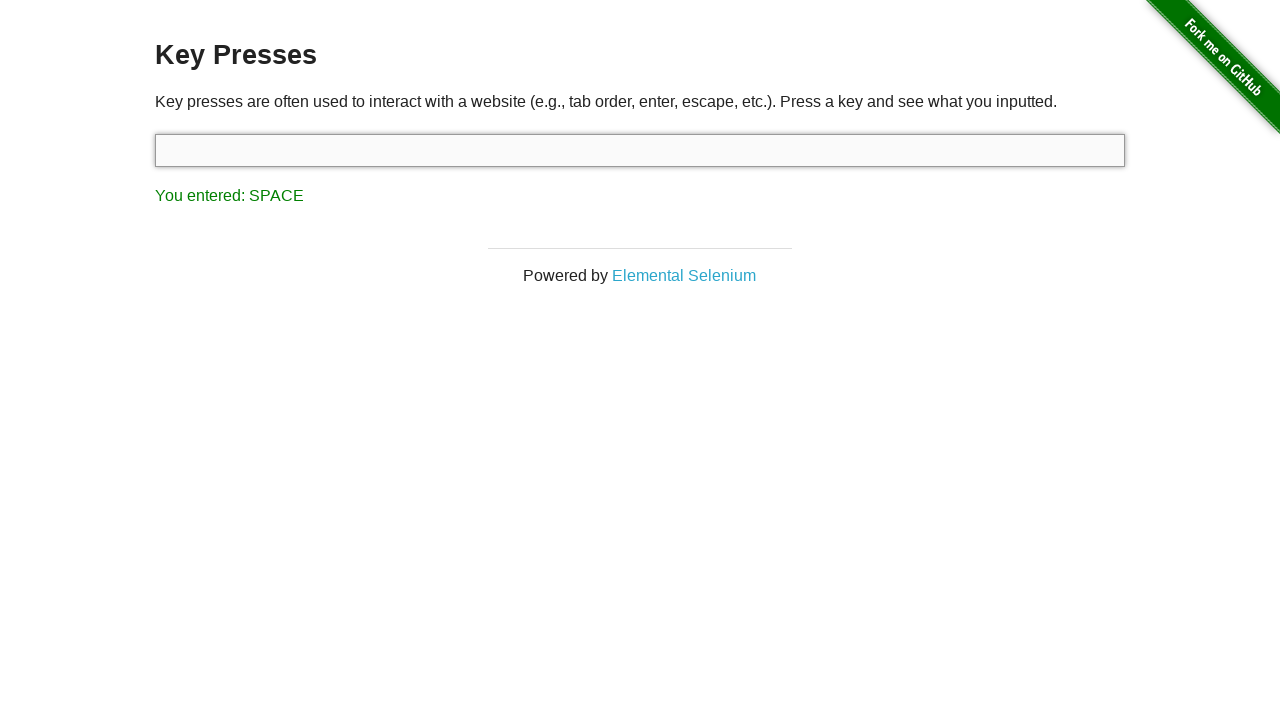

Verified result text matches expected output 'You entered: SPACE'
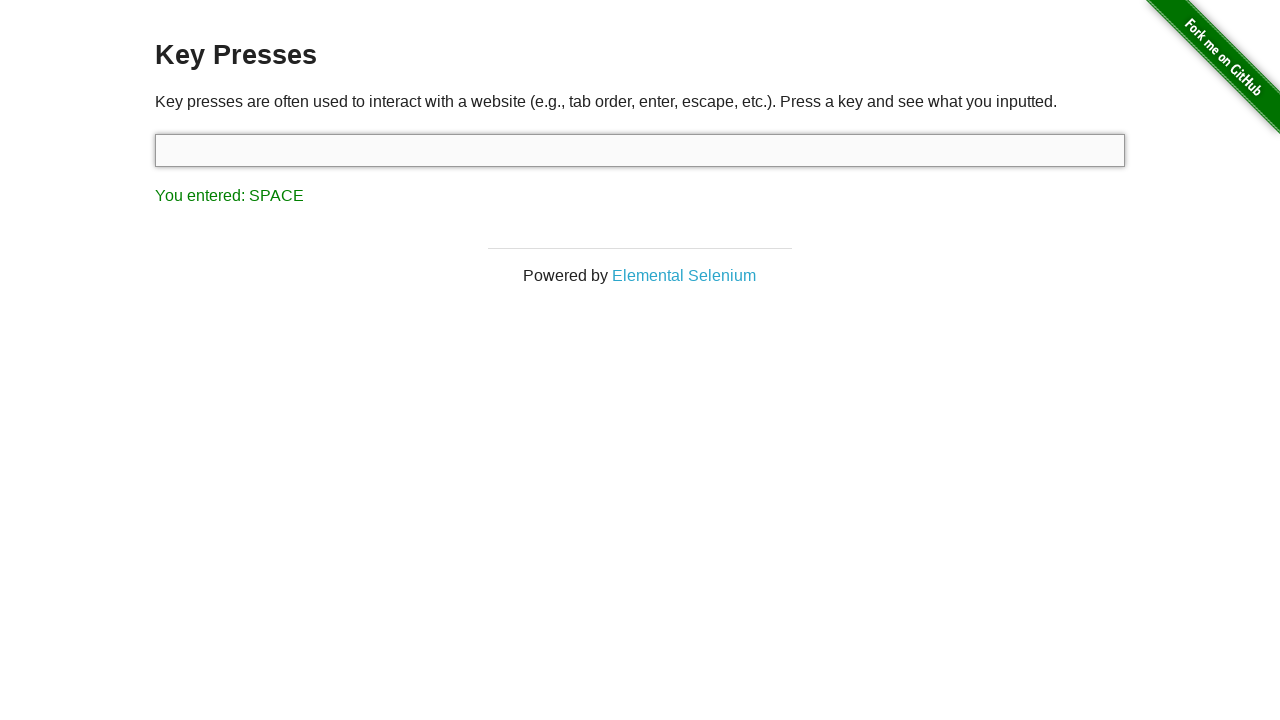

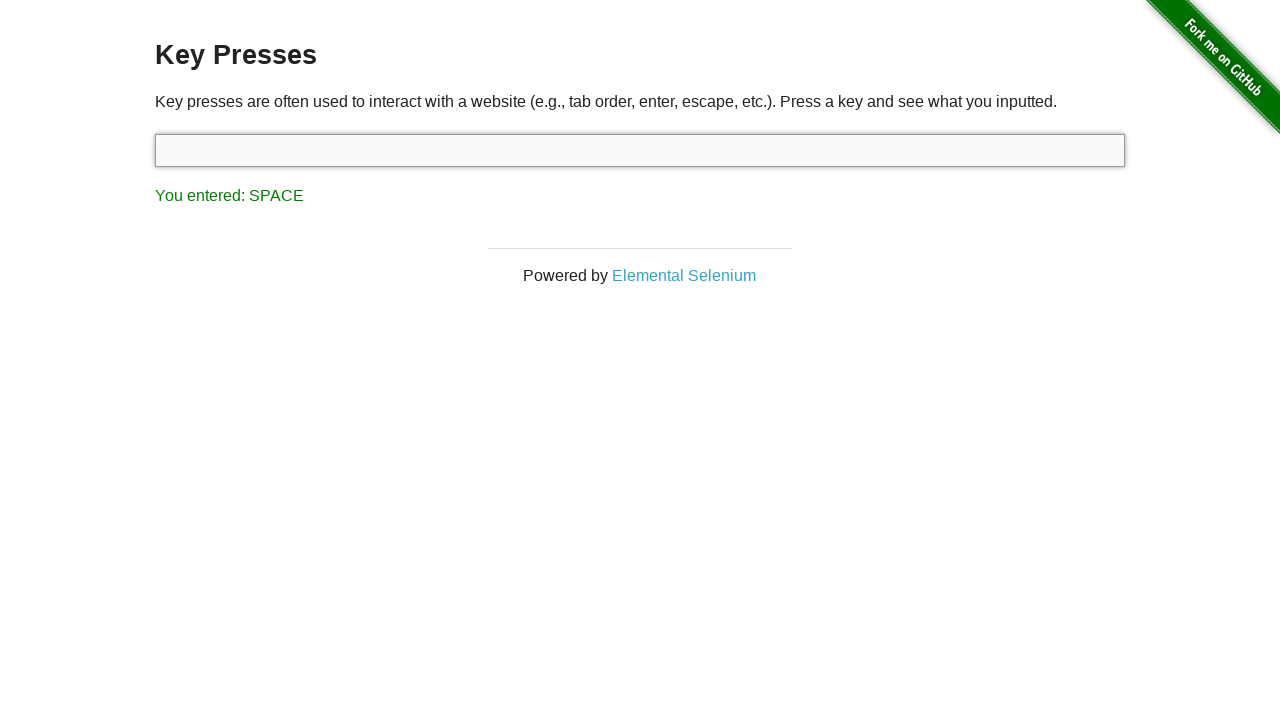